Tests jQuery UI slider widget by switching to the demo iframe and using keyboard arrow keys to move the slider handle right to the maximum position, then left to approximately 30% position.

Starting URL: http://jqueryui.com/slider/

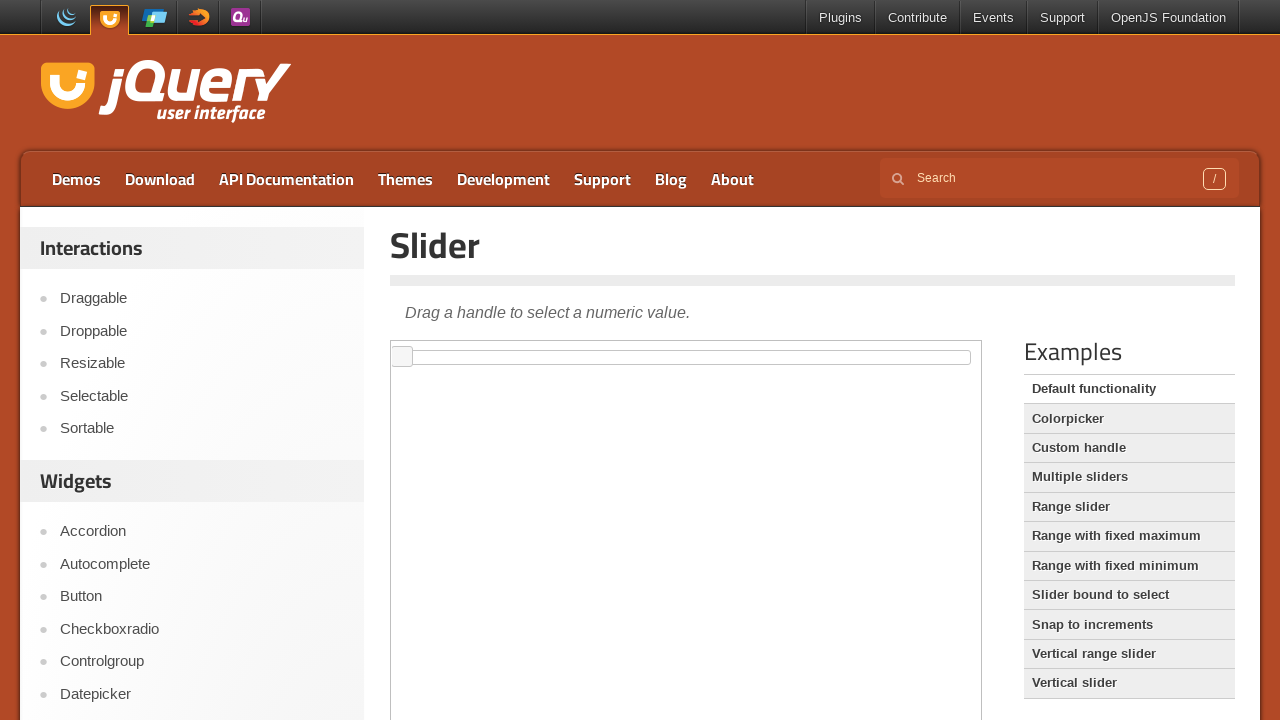

Located the iframe containing the slider demo
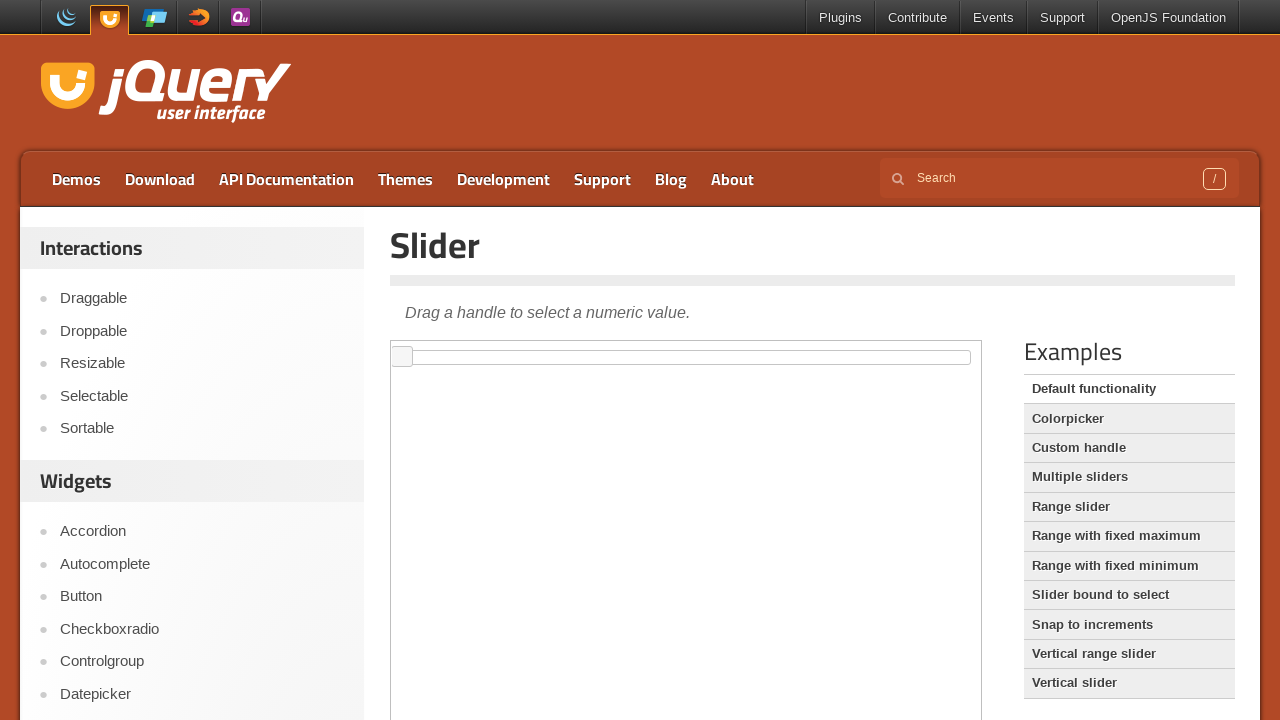

Waited for slider element to be visible in the iframe
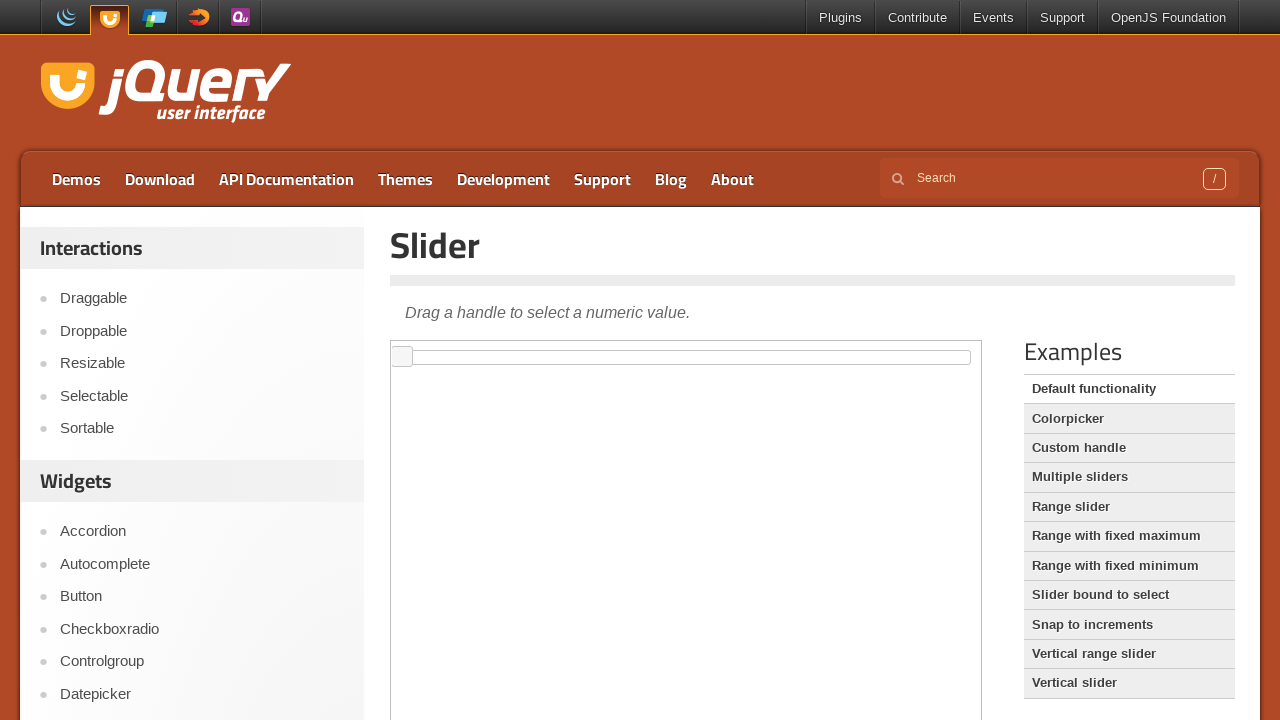

Clicked on the slider element to focus it at (402, 357) on iframe >> nth=0 >> internal:control=enter-frame >> xpath=//*[@id='slider']/span
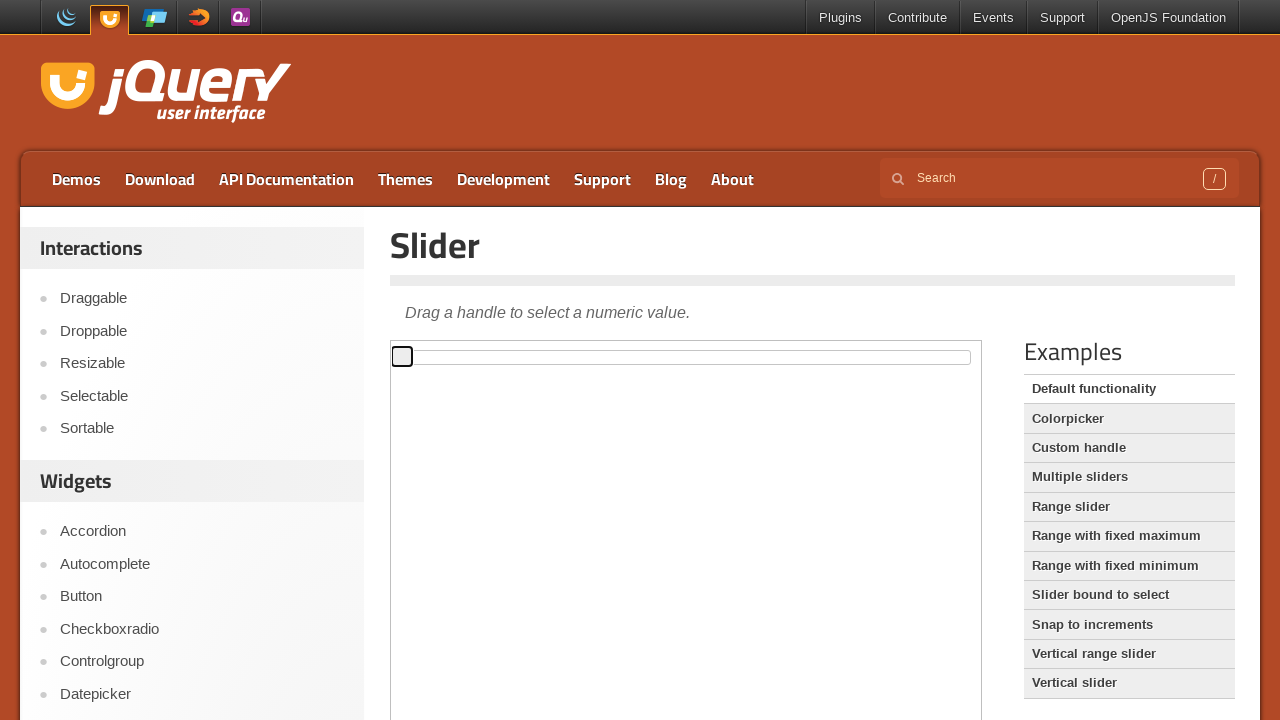

Pressed ArrowRight 100 times to move slider to maximum position on iframe >> nth=0 >> internal:control=enter-frame >> xpath=//*[@id='slider']/span
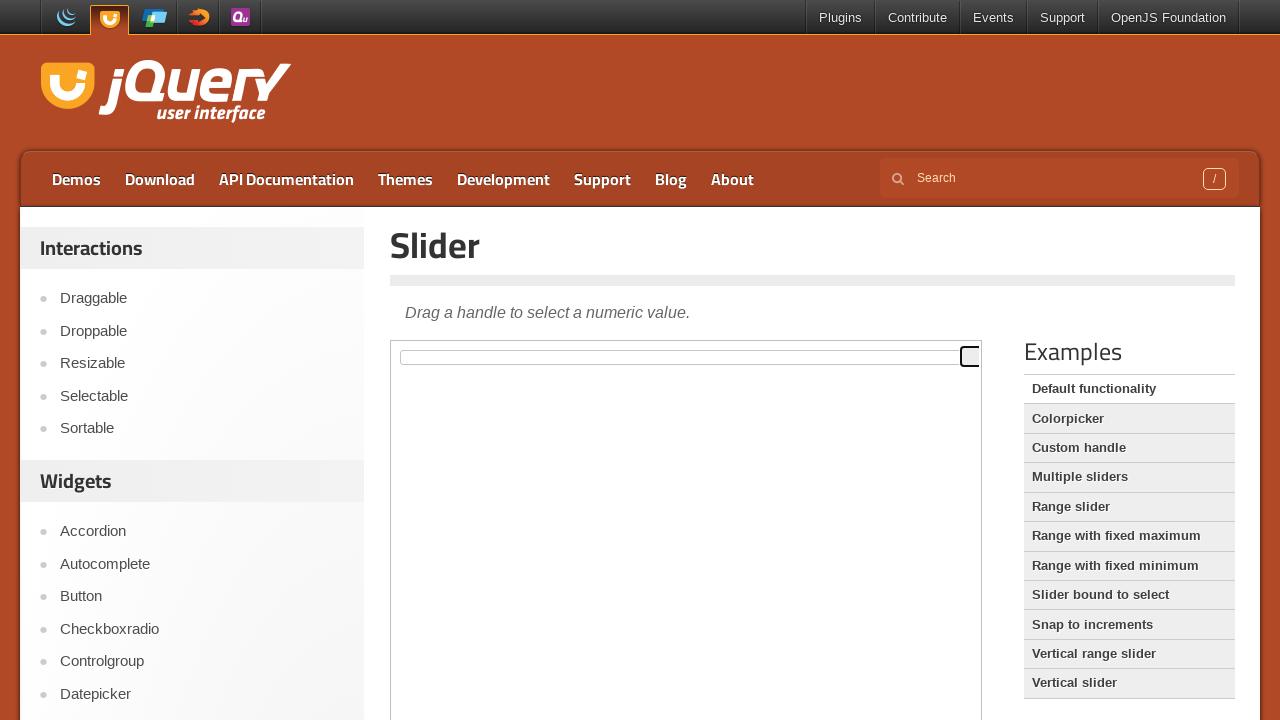

Pressed ArrowLeft 70 times to move slider to approximately 30% position on iframe >> nth=0 >> internal:control=enter-frame >> xpath=//*[@id='slider']/span
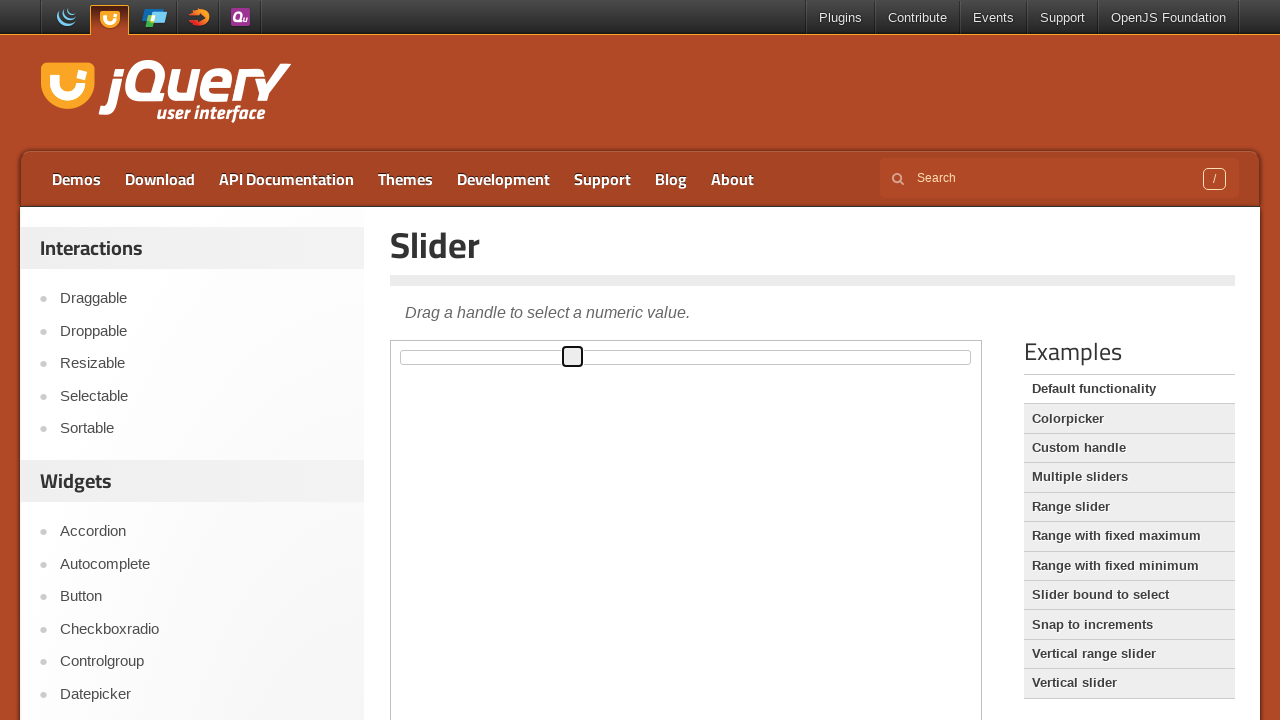

Verified that the page URL matches the slider demo URL pattern
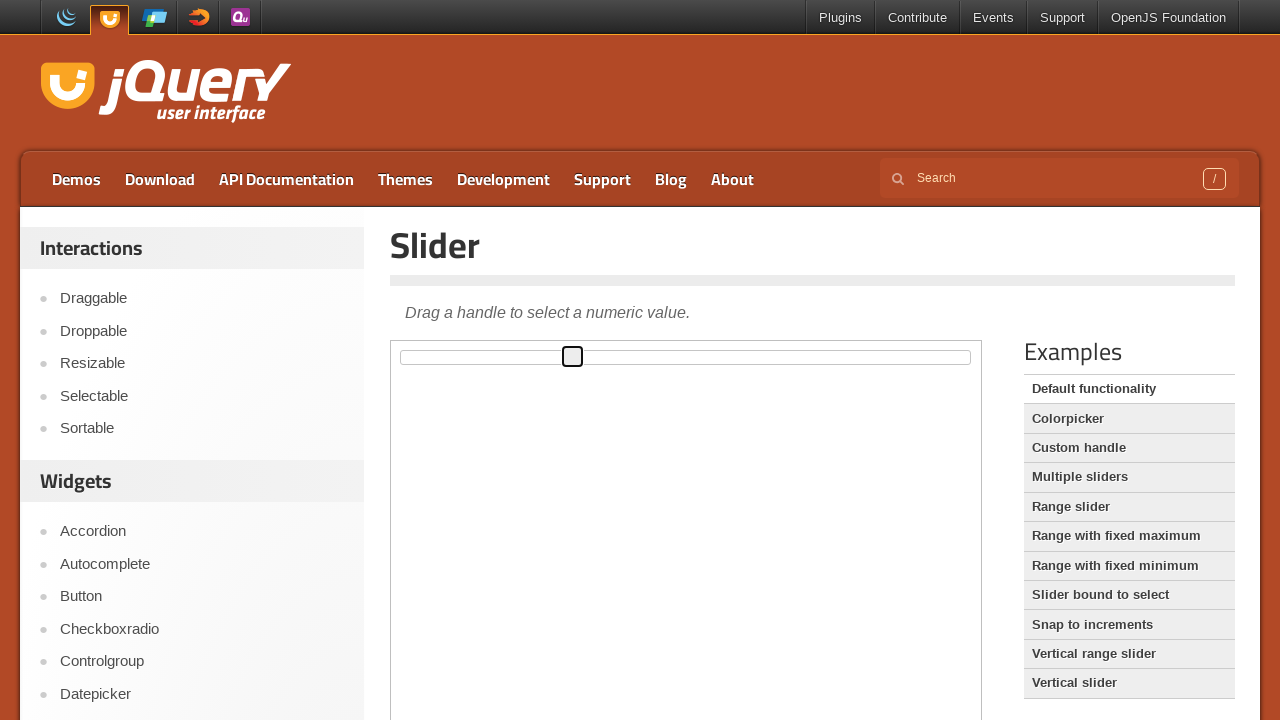

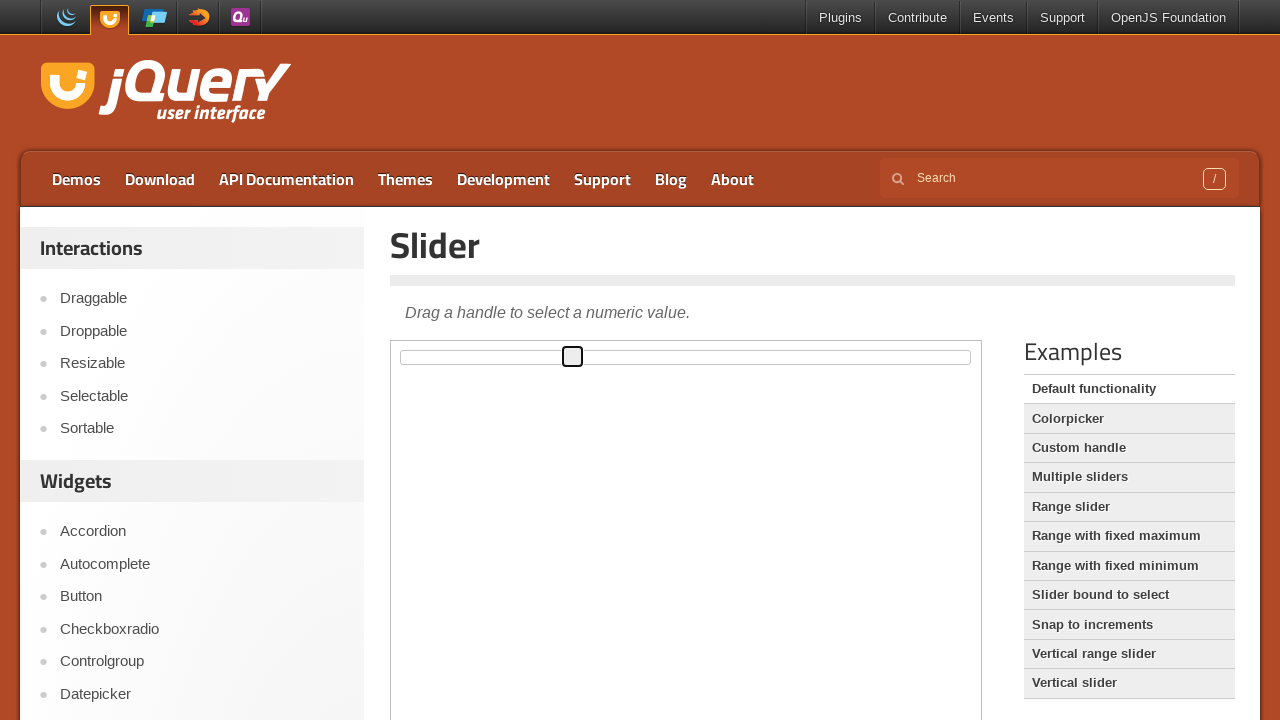